Tests a prompt alert by clicking the prompt button, entering text, and accepting the alert

Starting URL: https://demoqa.com/alerts

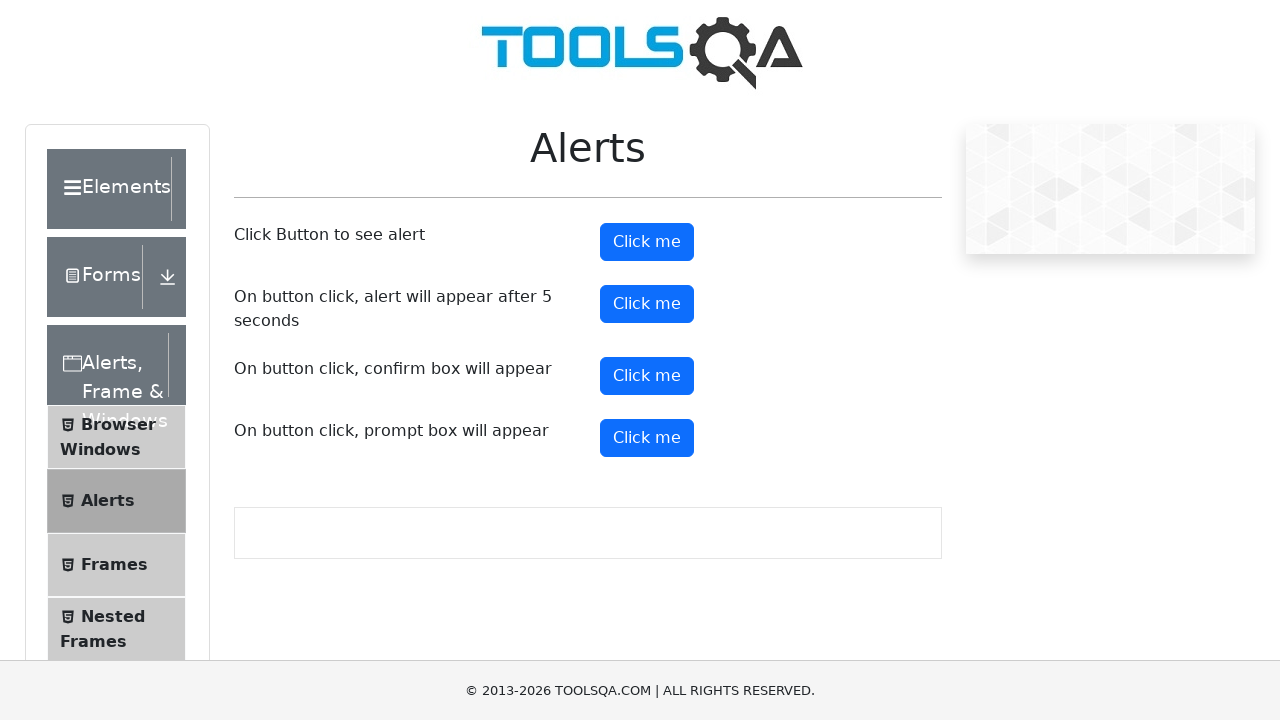

Set up dialog handler to accept prompt with text 'Pivot'
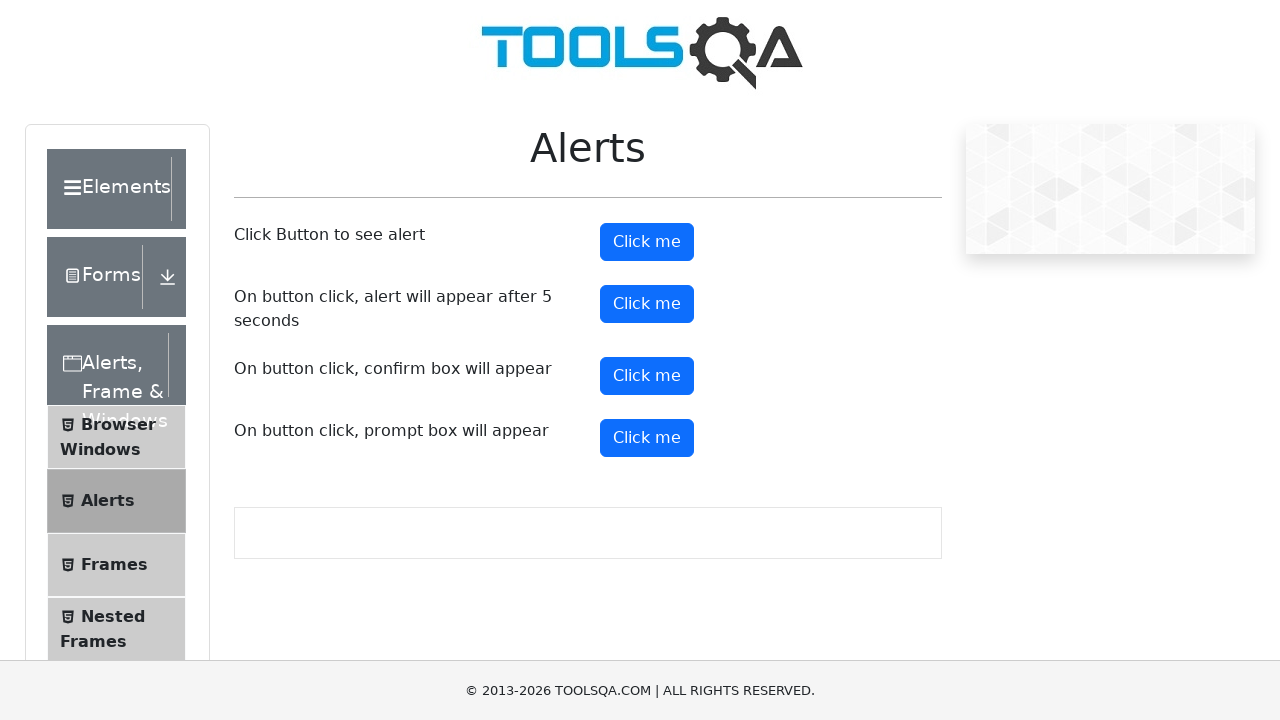

Clicked the prompt button to trigger alert at (647, 438) on #promtButton
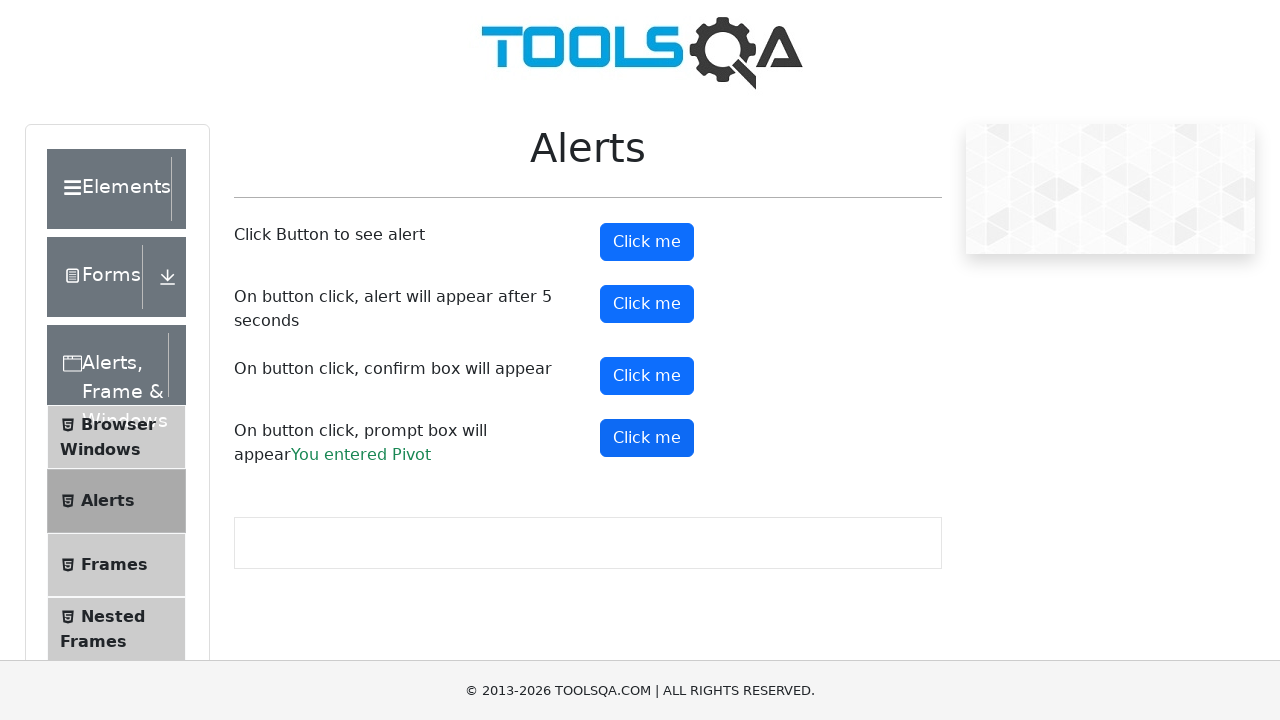

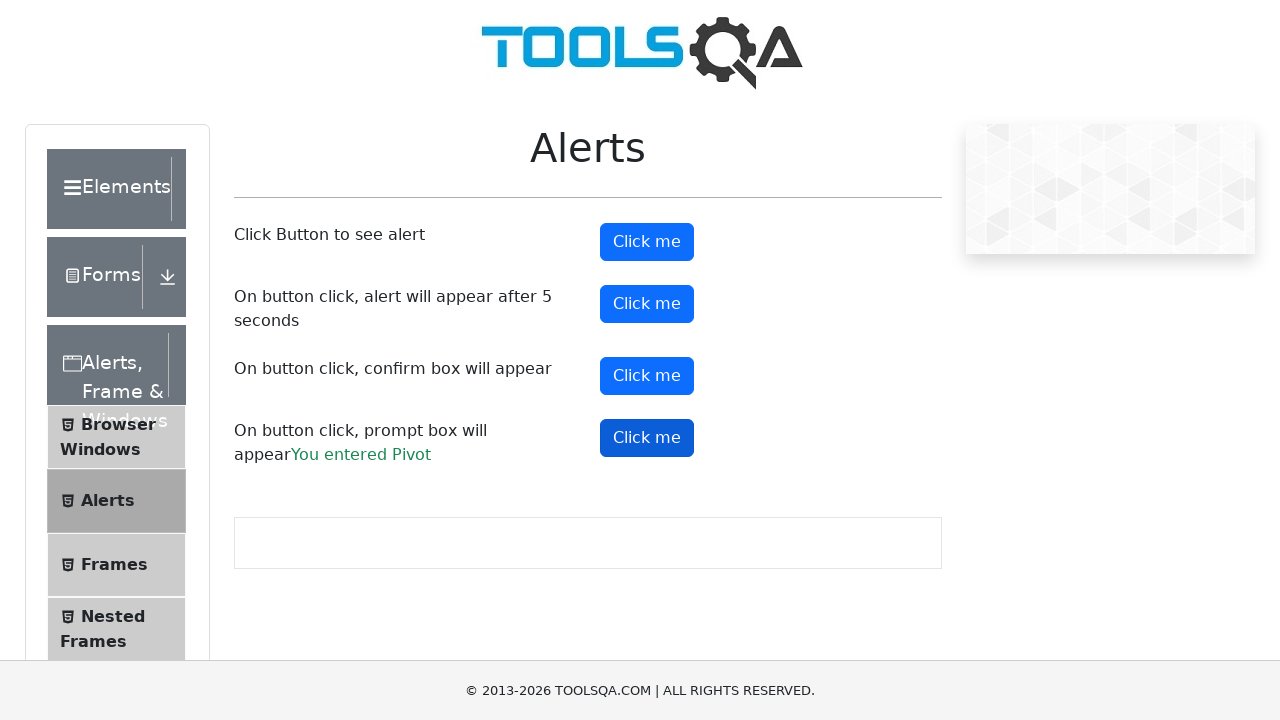